Navigates to the Forms section and clicks on Practice Form to access the form page

Starting URL: https://demoqa.com/

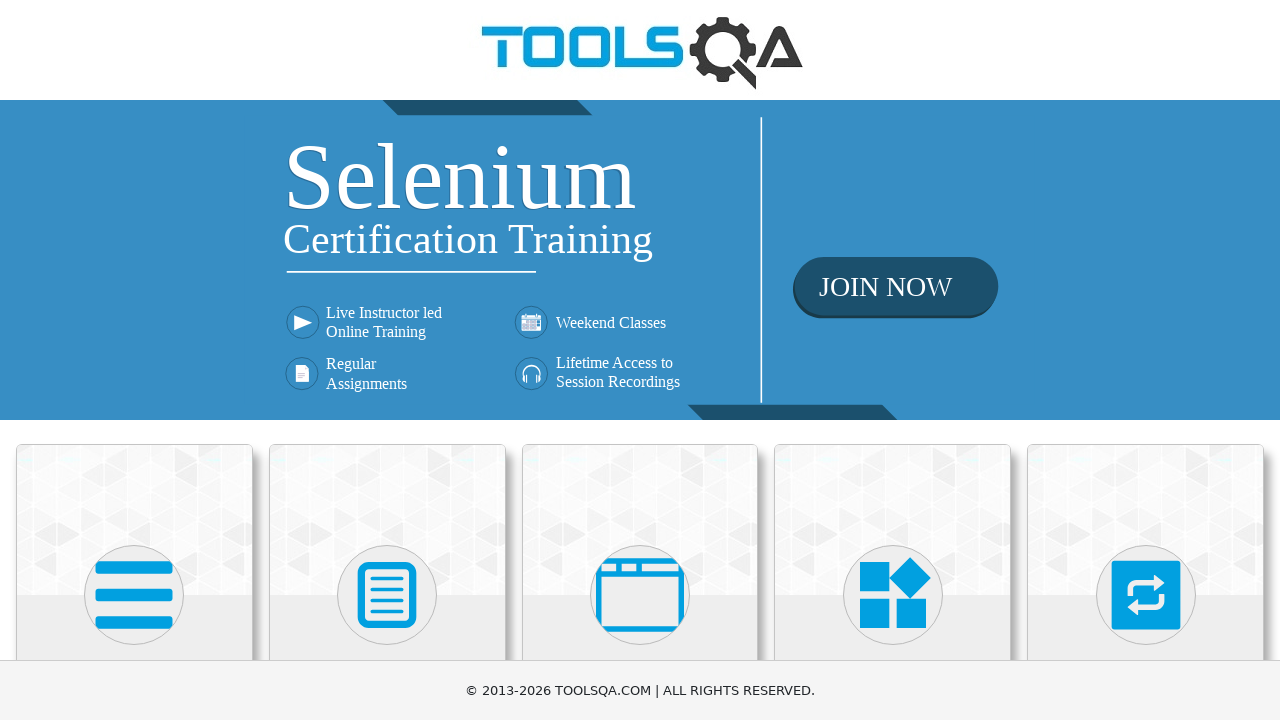

Clicked on Forms section at (387, 360) on text=Forms
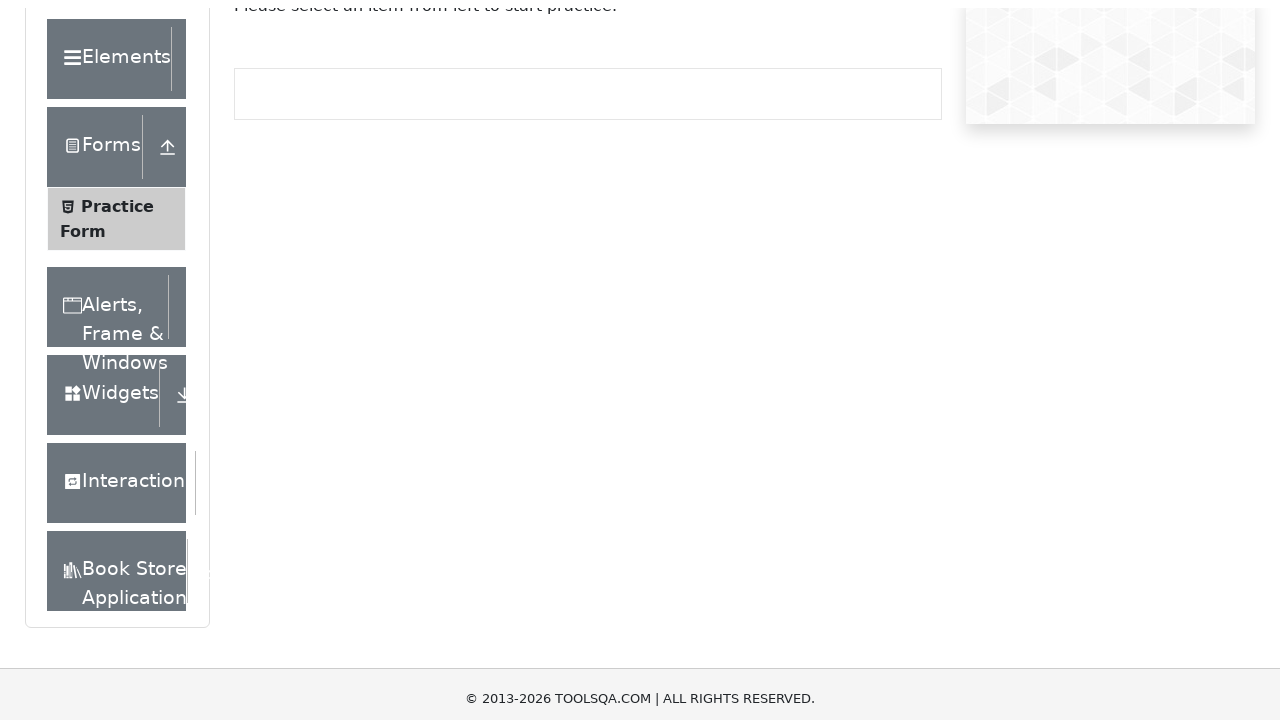

Clicked on Practice Form link to access the form page at (117, 336) on text=Practice Form
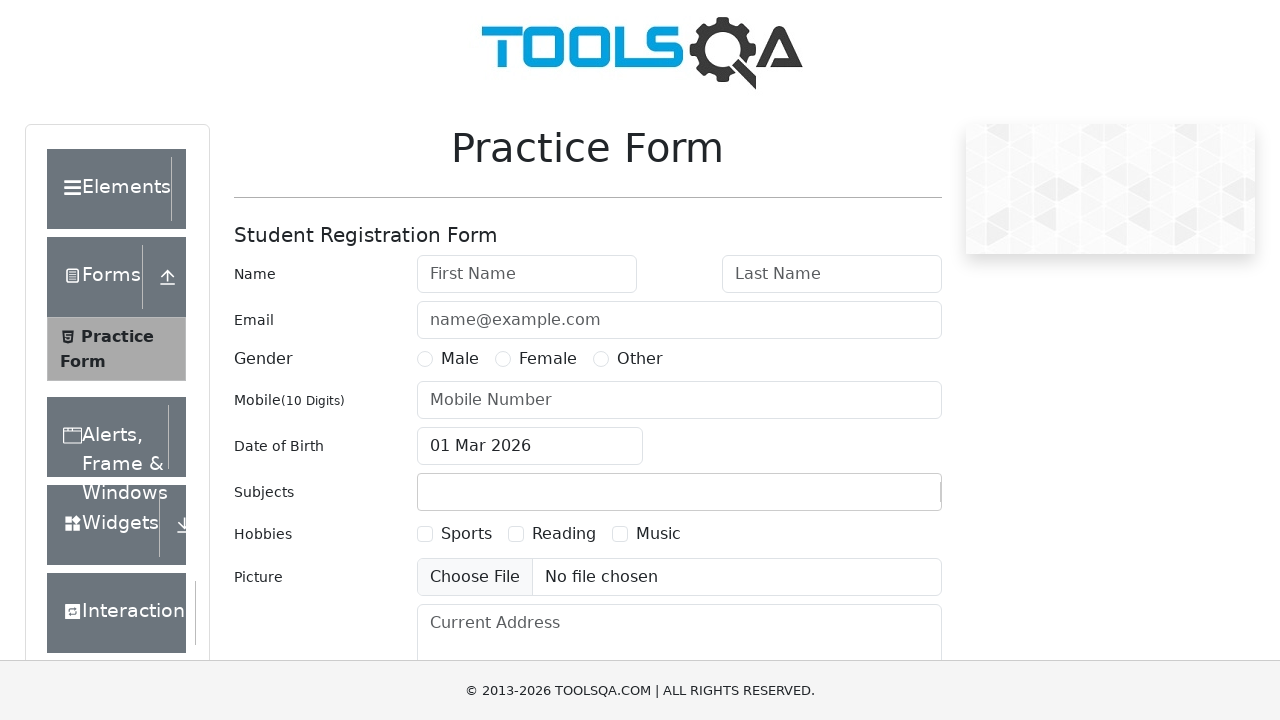

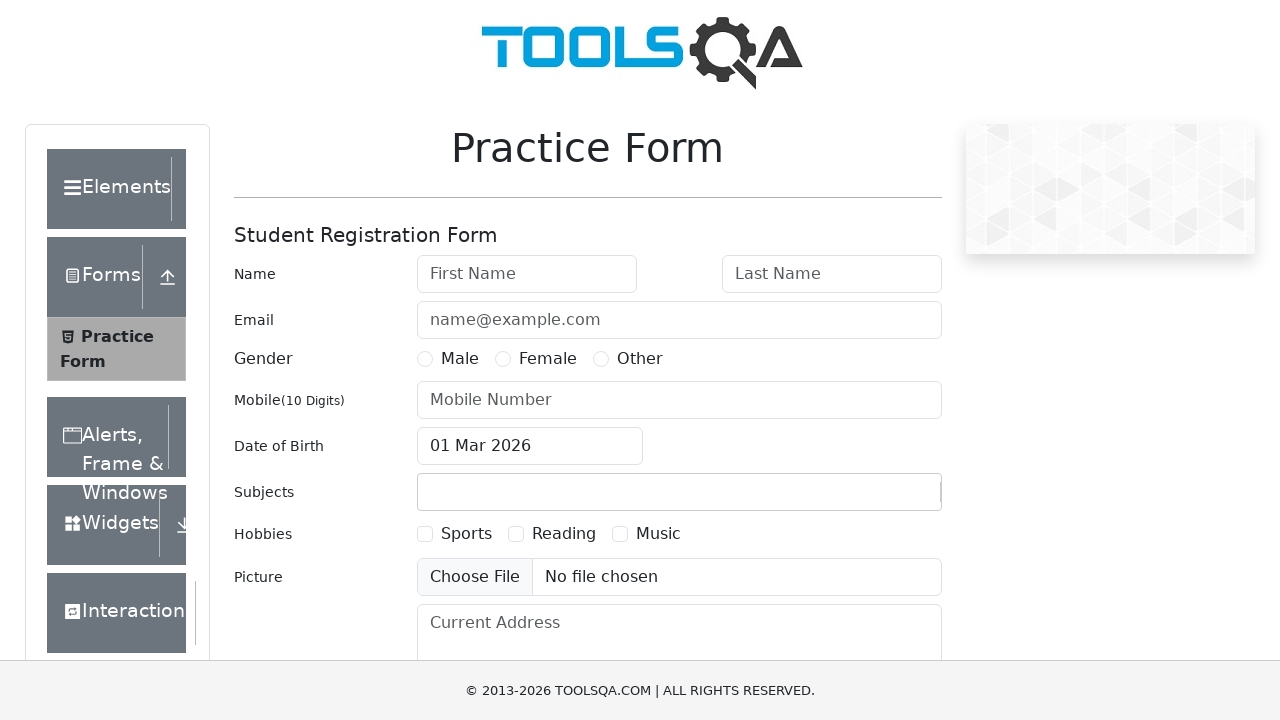